Tests the toggle hide/show functionality on W3Schools by clicking a button that toggles the visibility of a div element

Starting URL: https://www.w3schools.com/howto/howto_js_toggle_hide_show.asp

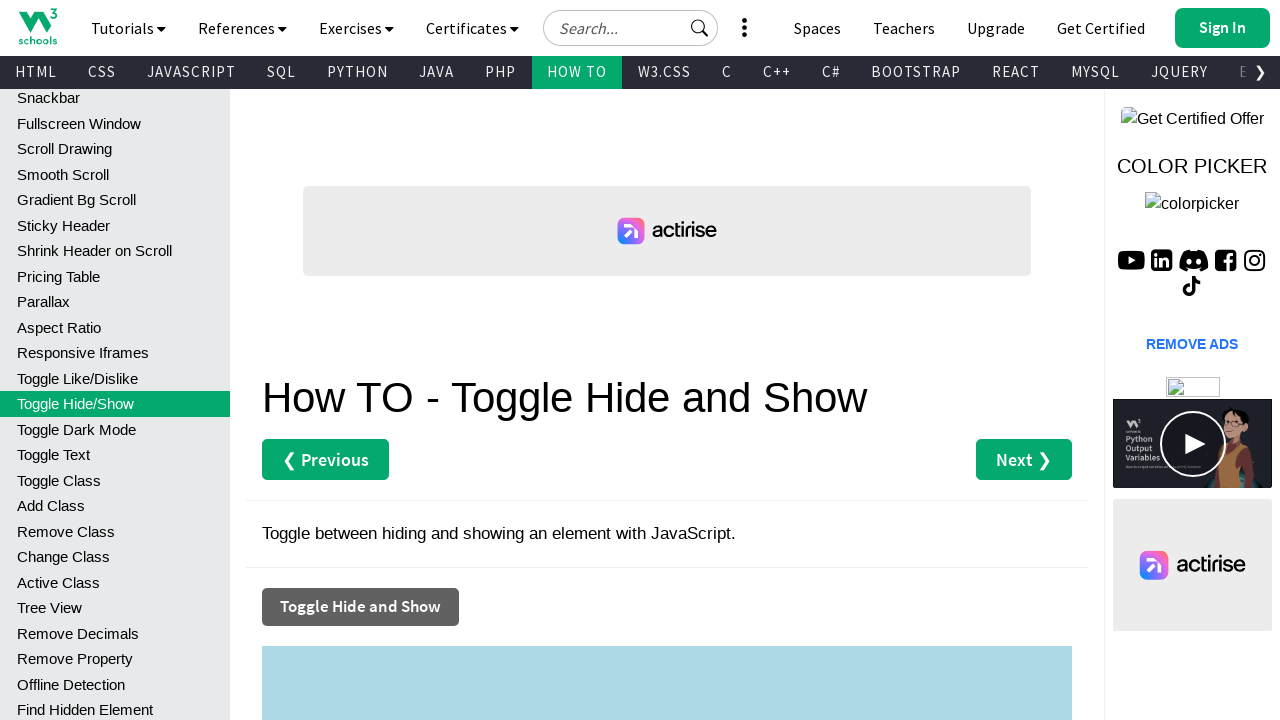

Waited for the toggle div element to be visible
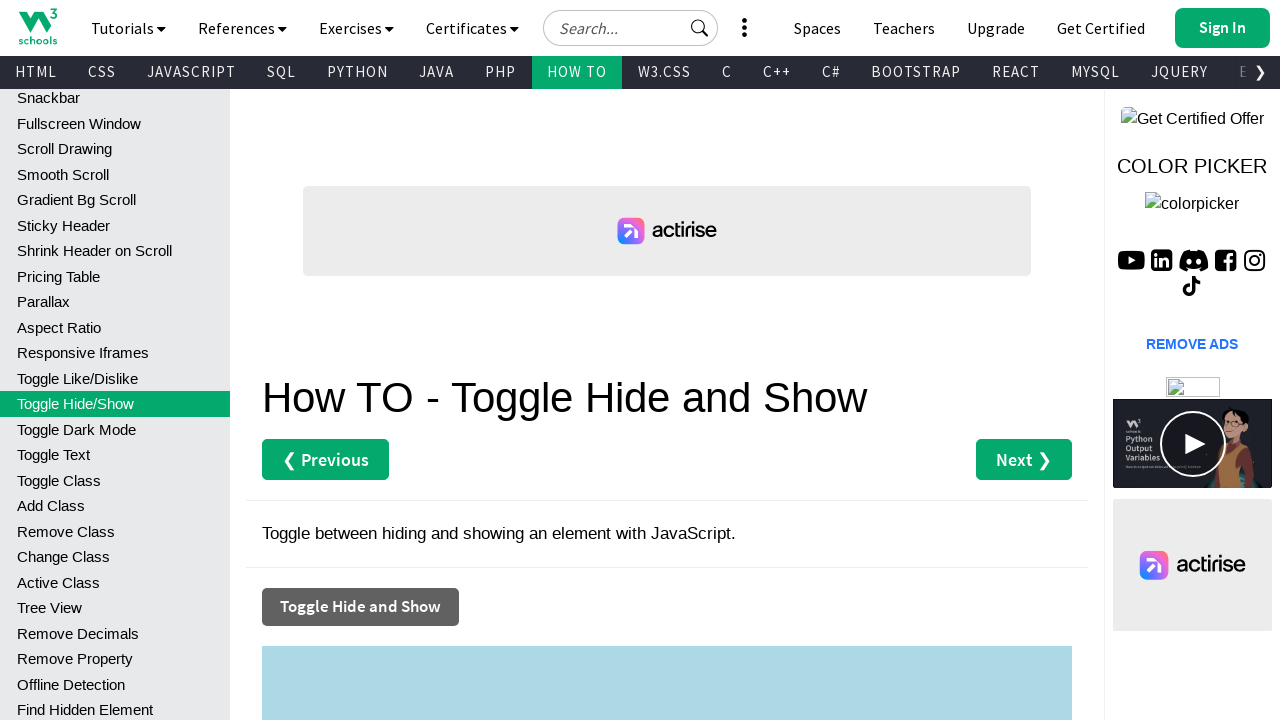

Clicked the toggle button to hide the div element at (360, 607) on button[onclick='myFunction()']
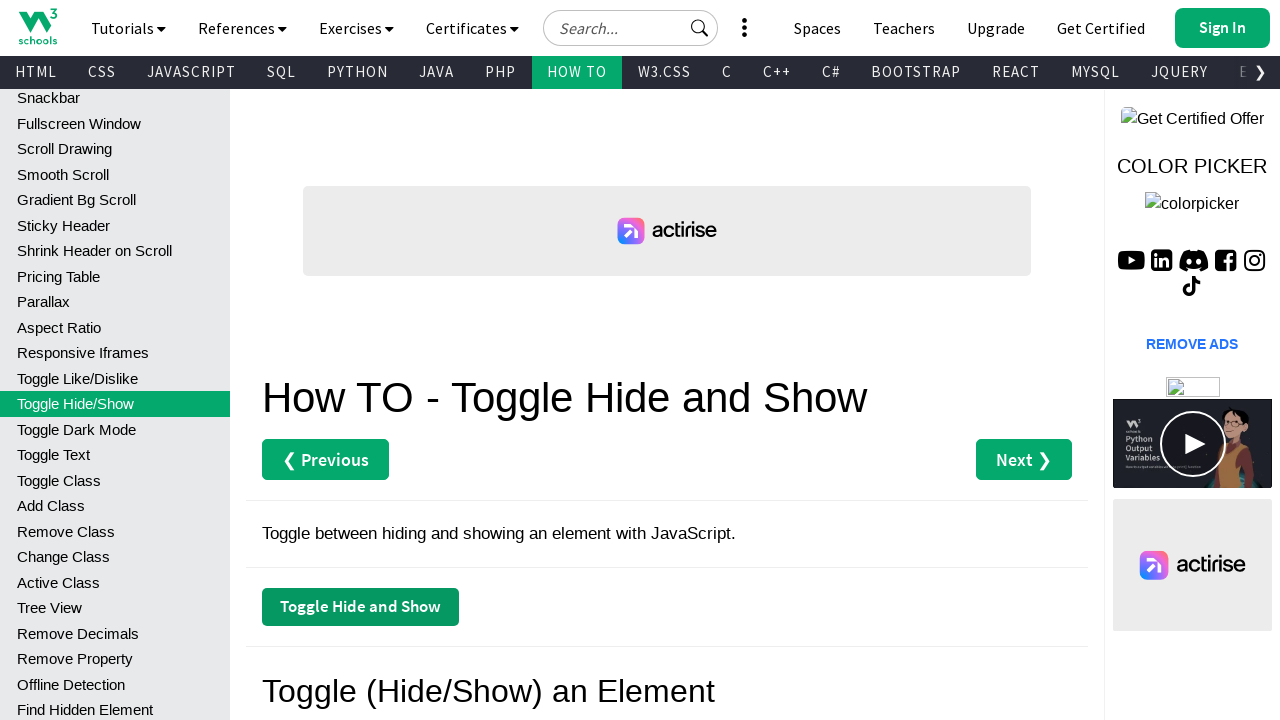

Waited 500ms for the toggle animation to complete
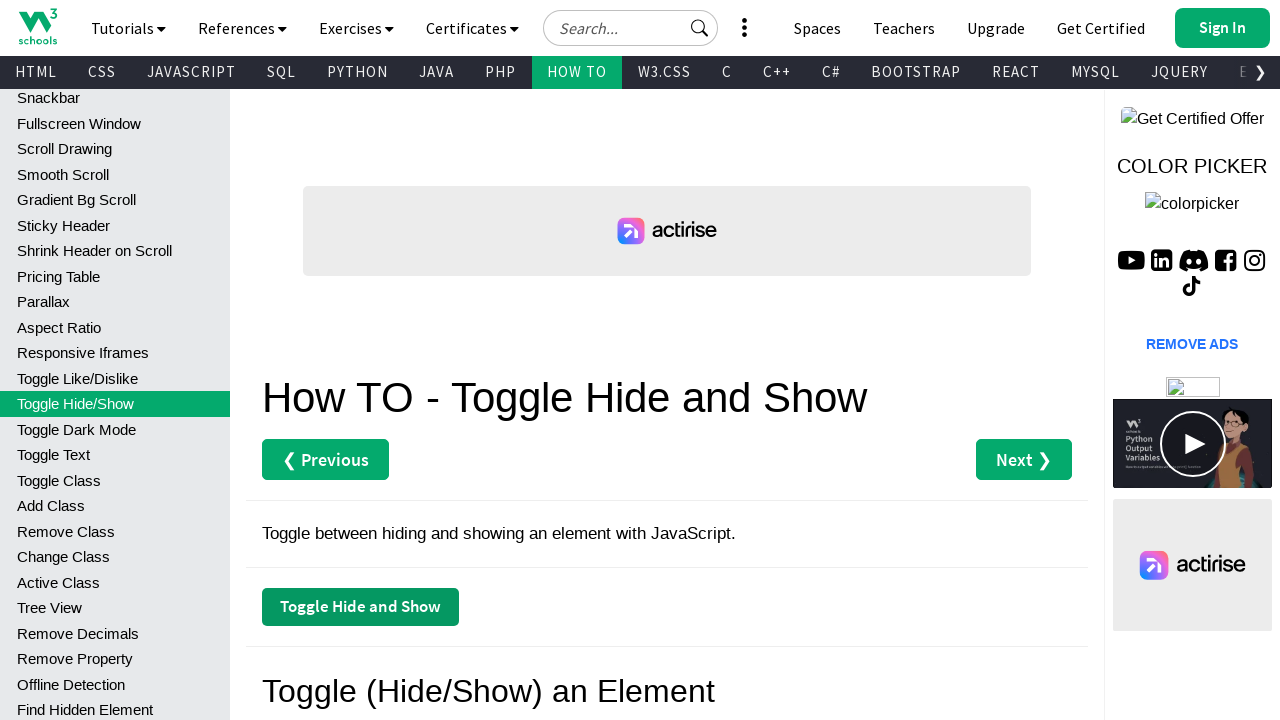

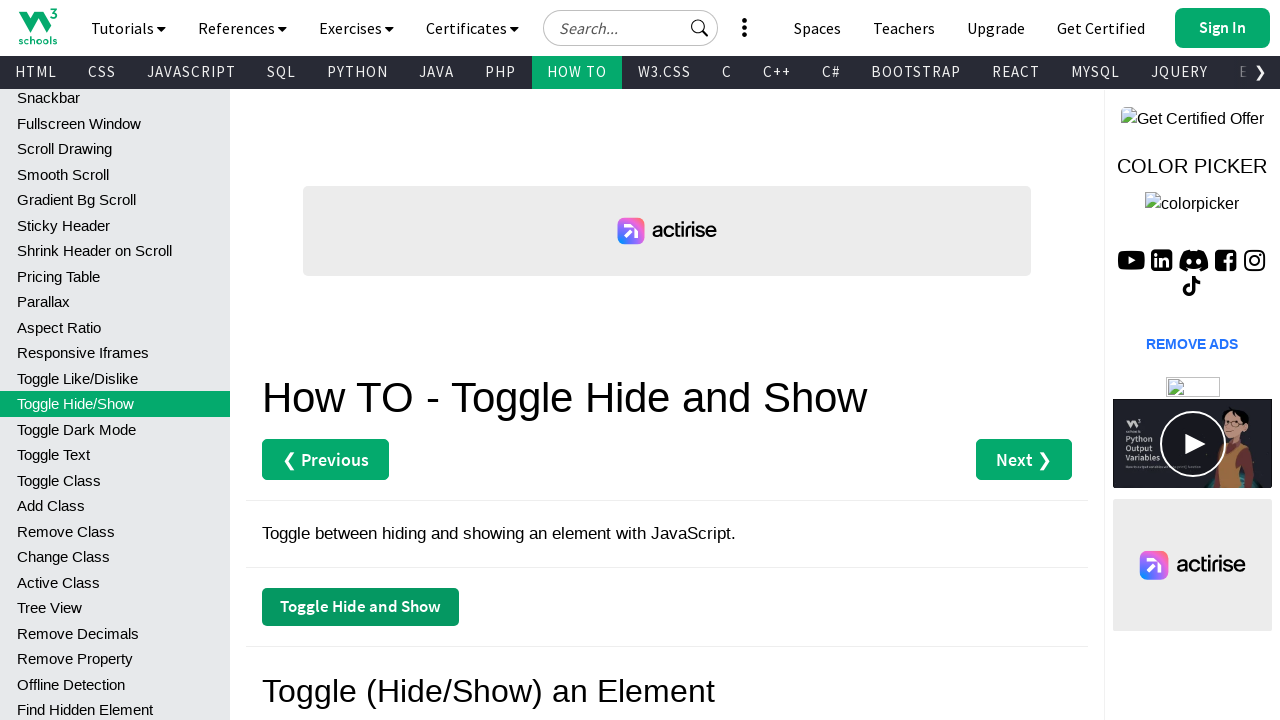